Tests browser context evaluation by navigating to w3schools and retrieving page dimensions (client width, height, and device pixel ratio) using page.evaluate().

Starting URL: https://www.w3schools.com/

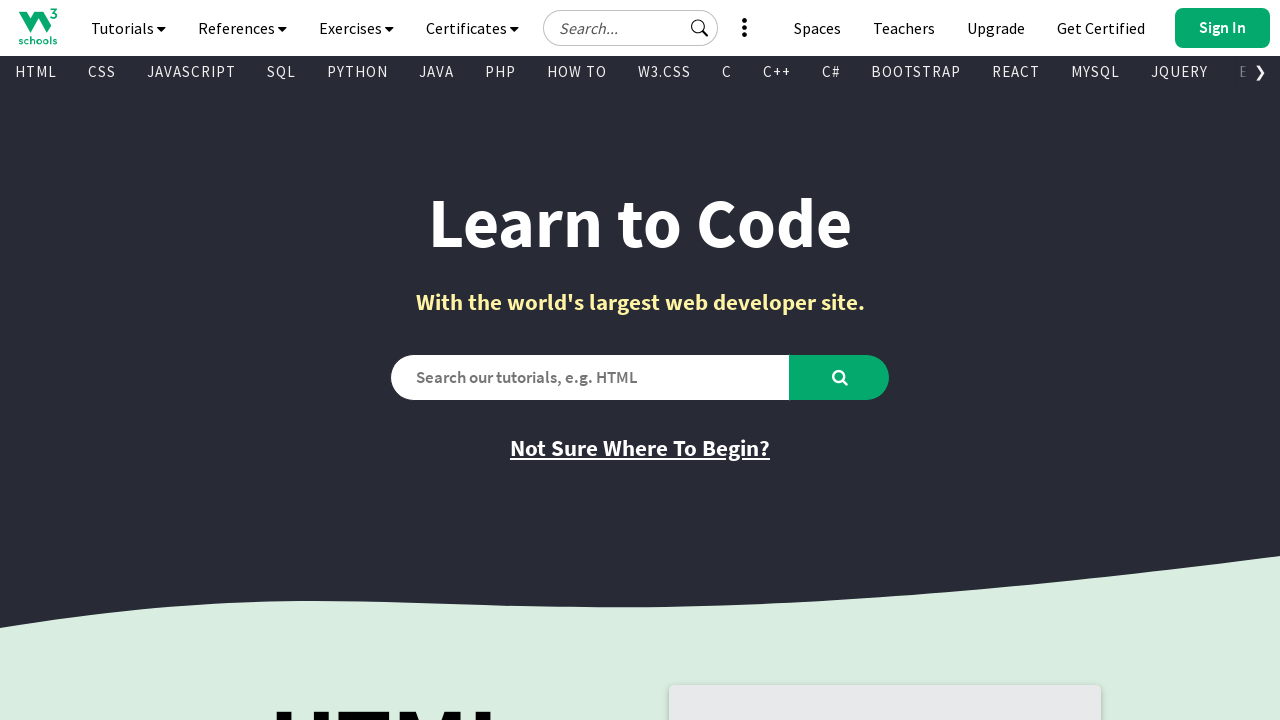

Navigated to https://www.w3schools.com/
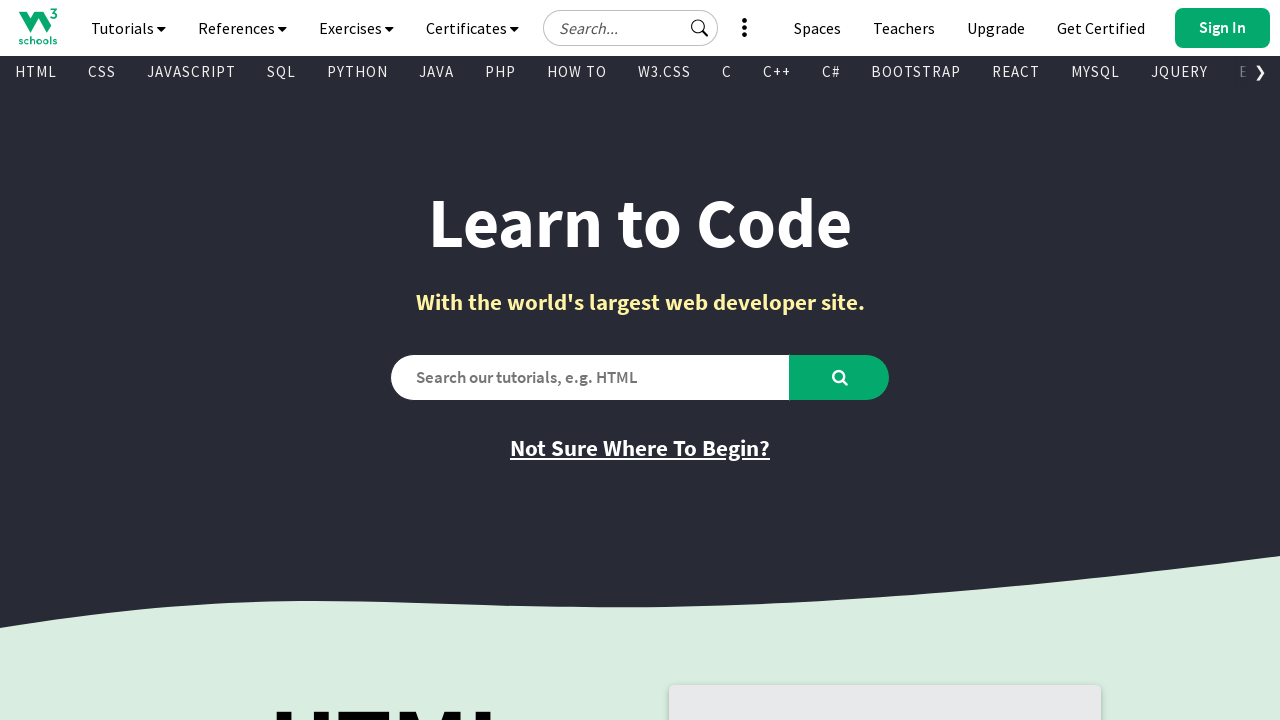

Evaluated page dimensions: client width, height, and device pixel ratio
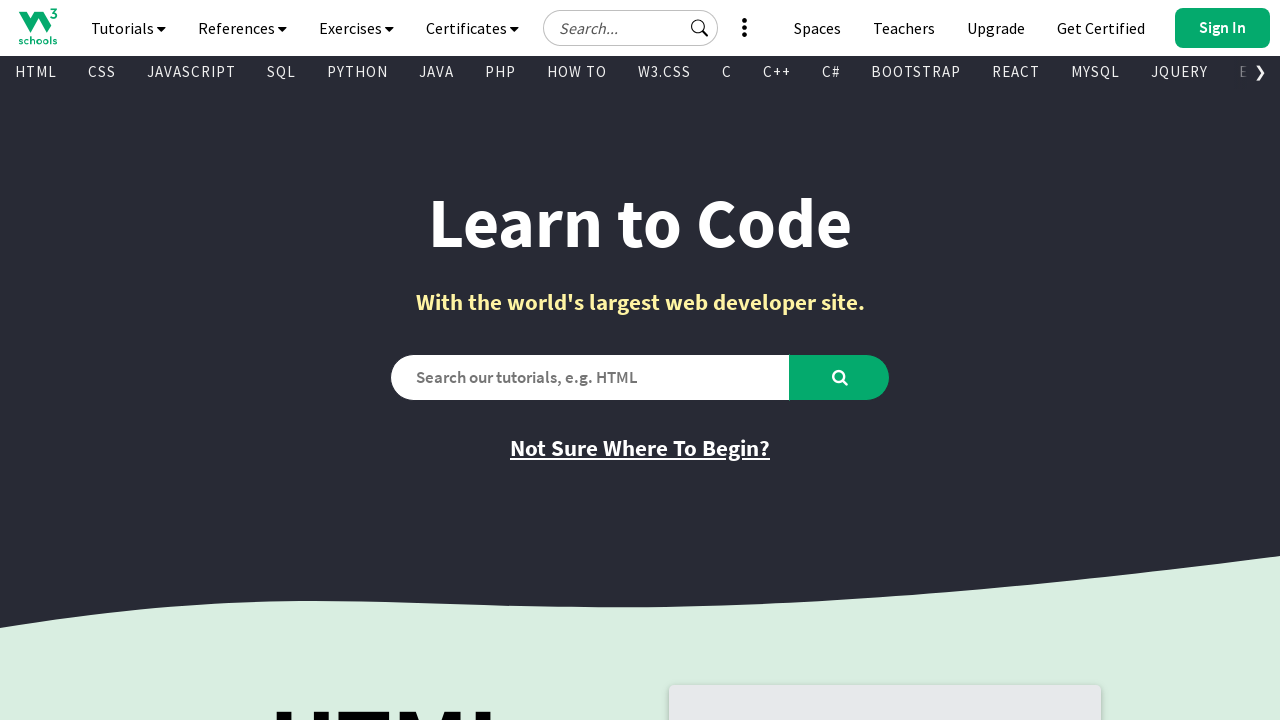

Printed page dimensions to console
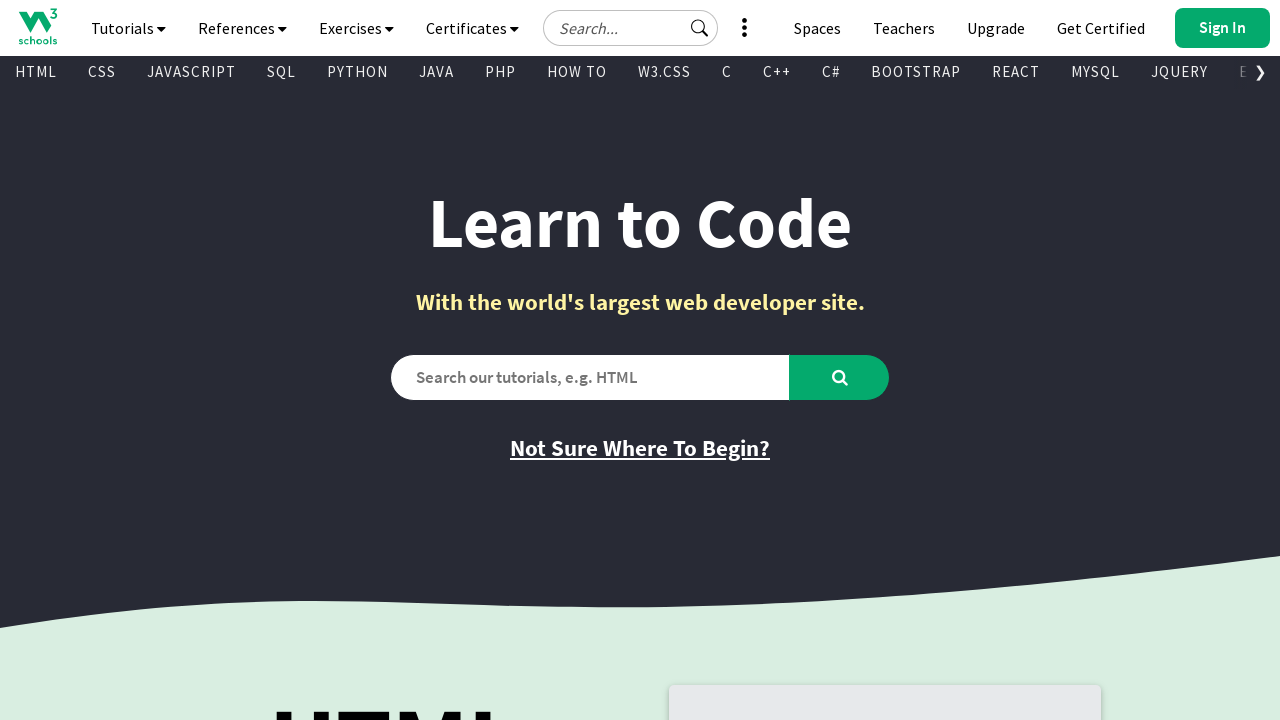

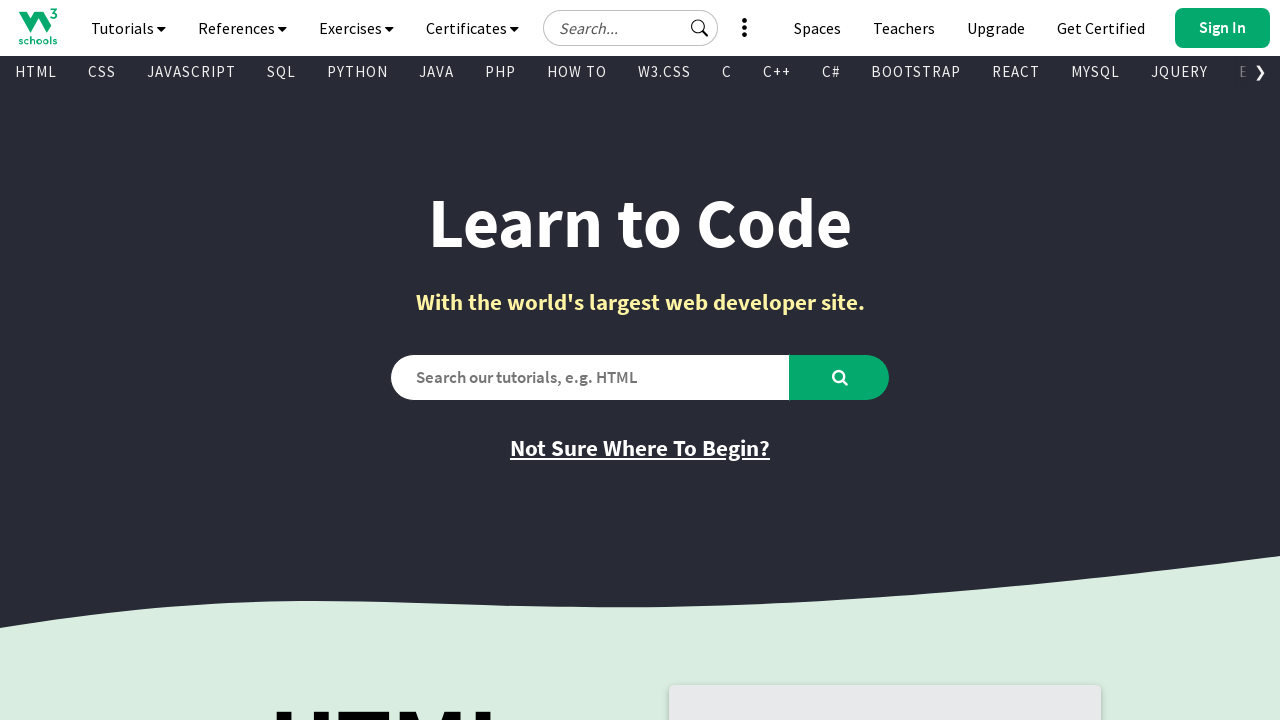